Tests iframe handling on W3Schools TryIt editor by switching to an iframe, clicking a "Click me" button to display date/time, switching back to the main content, and clicking the theme change button.

Starting URL: https://www.w3schools.com/js/tryit.asp?filename=tryjs_myfirst

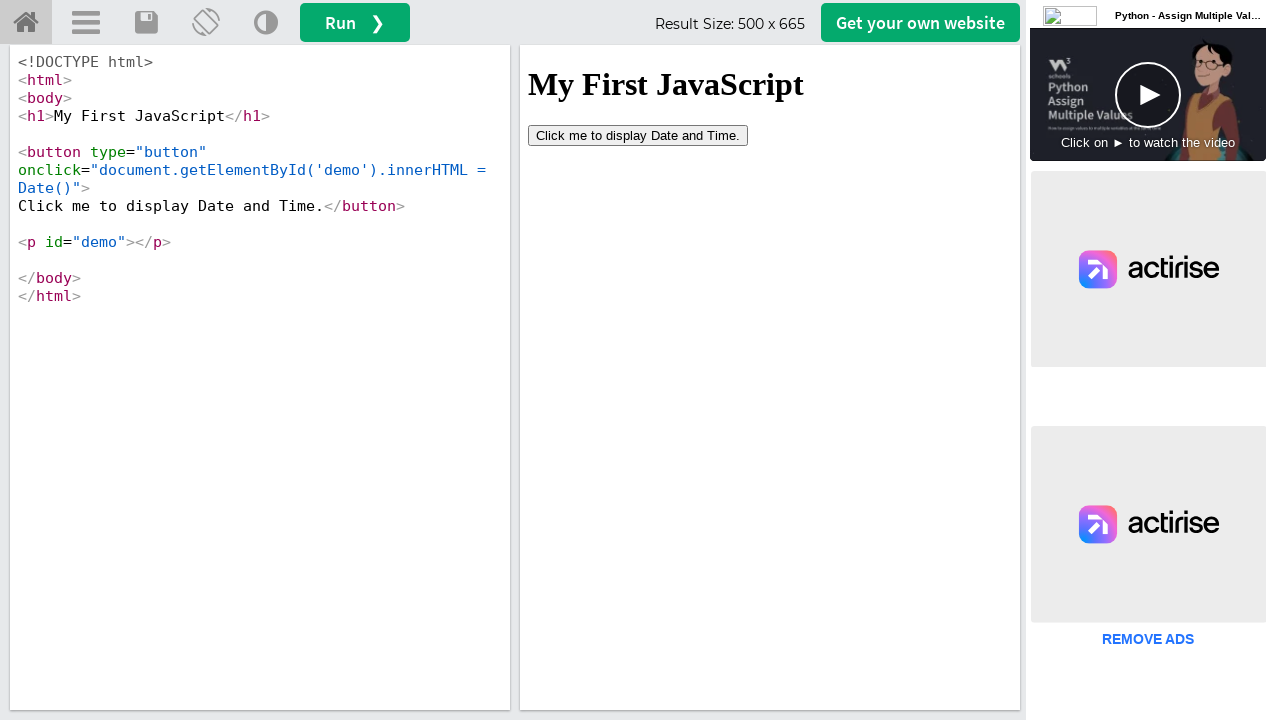

Waited for iframe #iframeResult to load
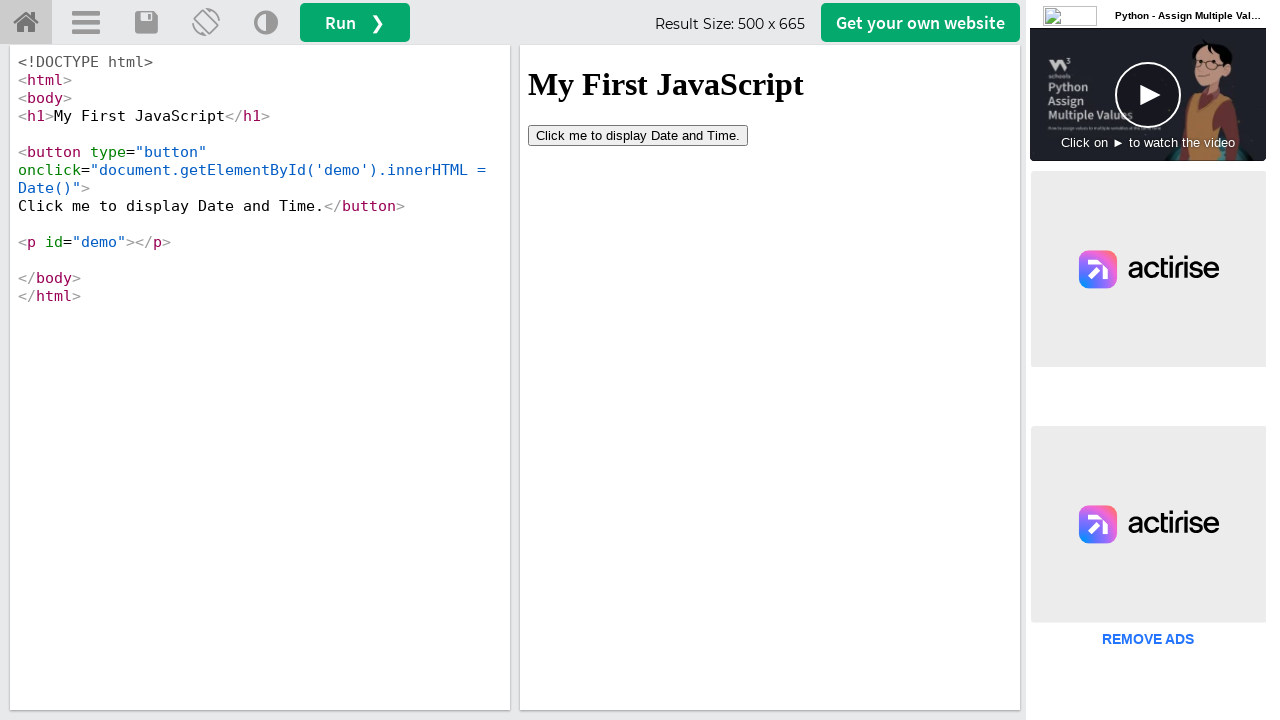

Switched to iframe #iframeResult
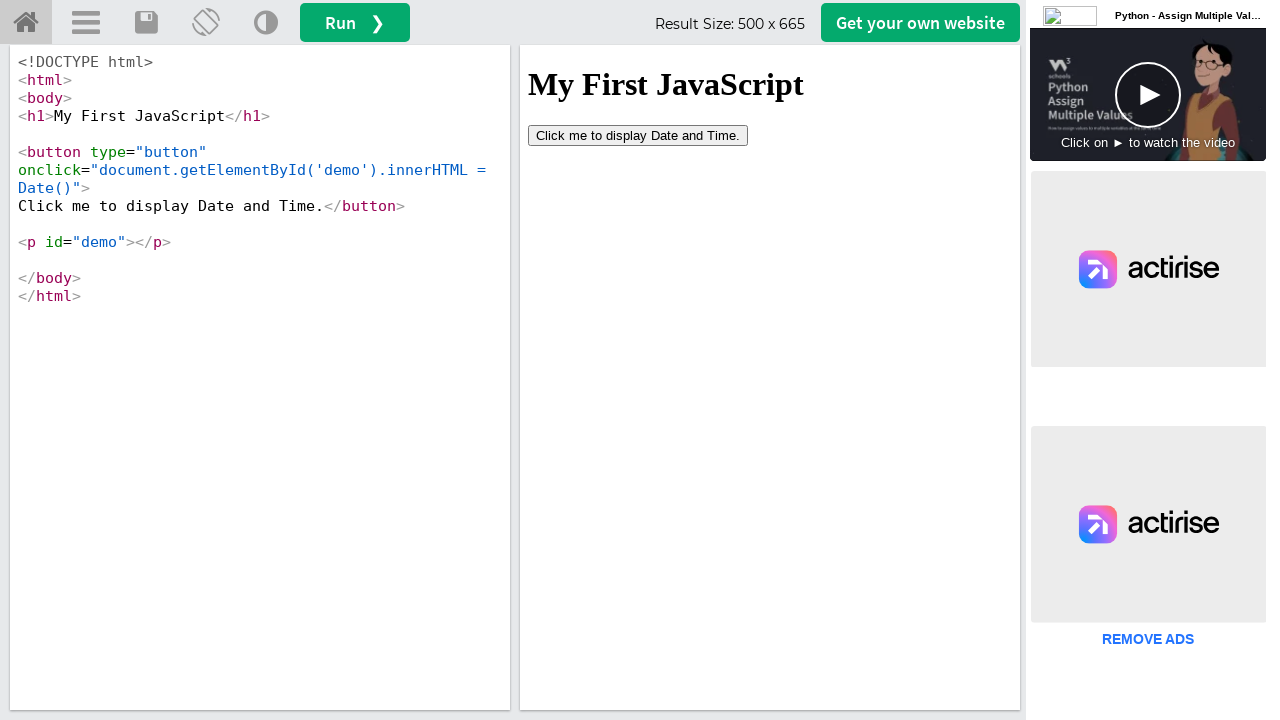

Clicked 'Click me to display Date and Time' button inside iframe at (638, 135) on #iframeResult >> internal:control=enter-frame >> xpath=//button[contains(text(),
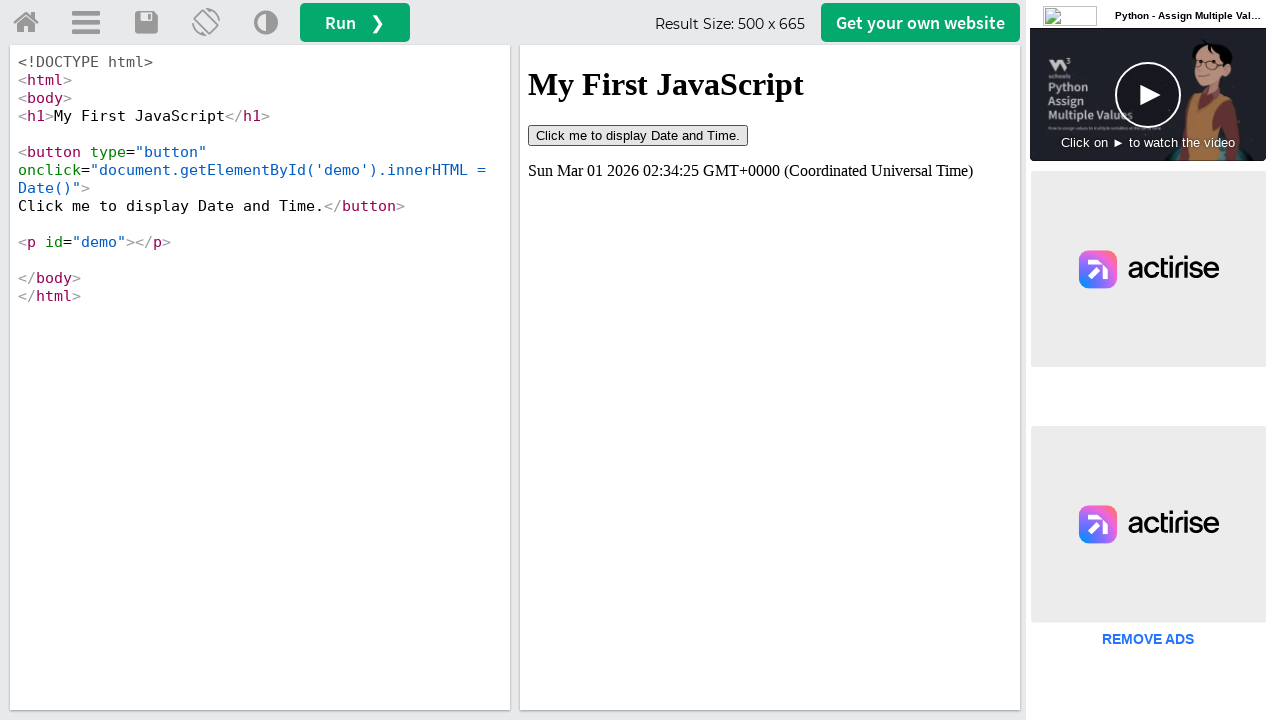

Clicked 'Change Theme' link in main content at (266, 23) on (//a[@title='Change Theme'])[1]
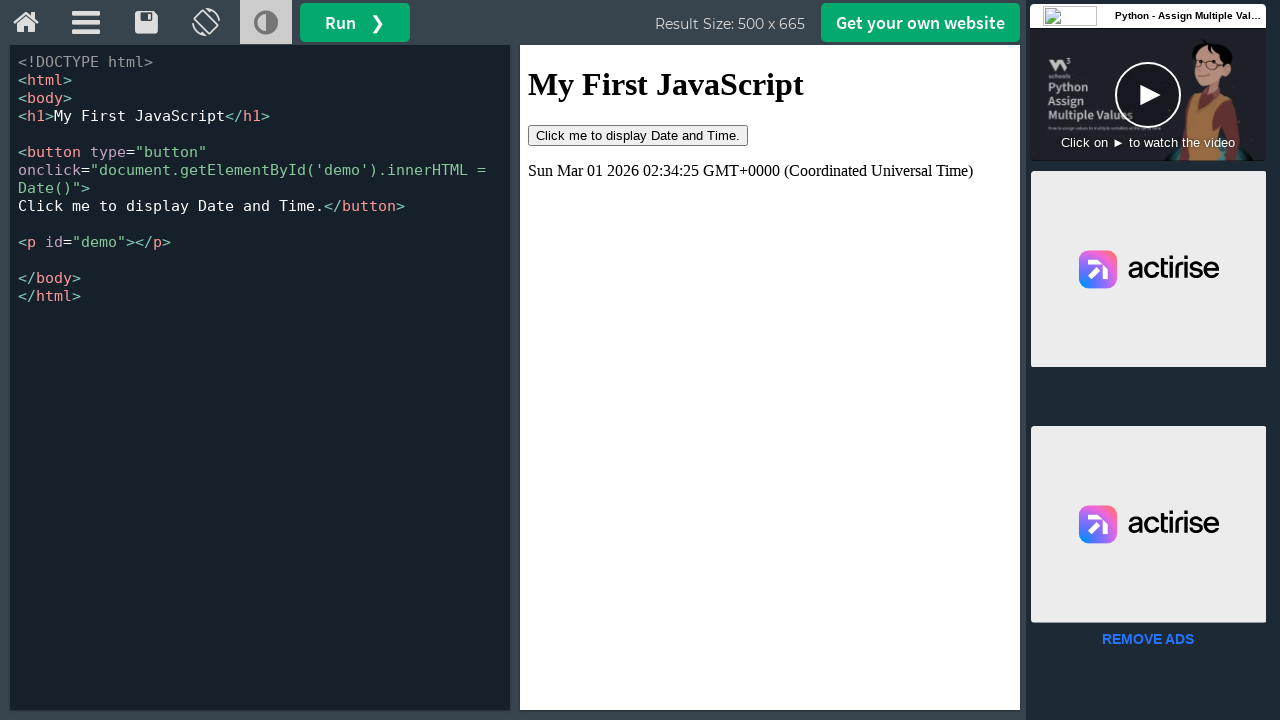

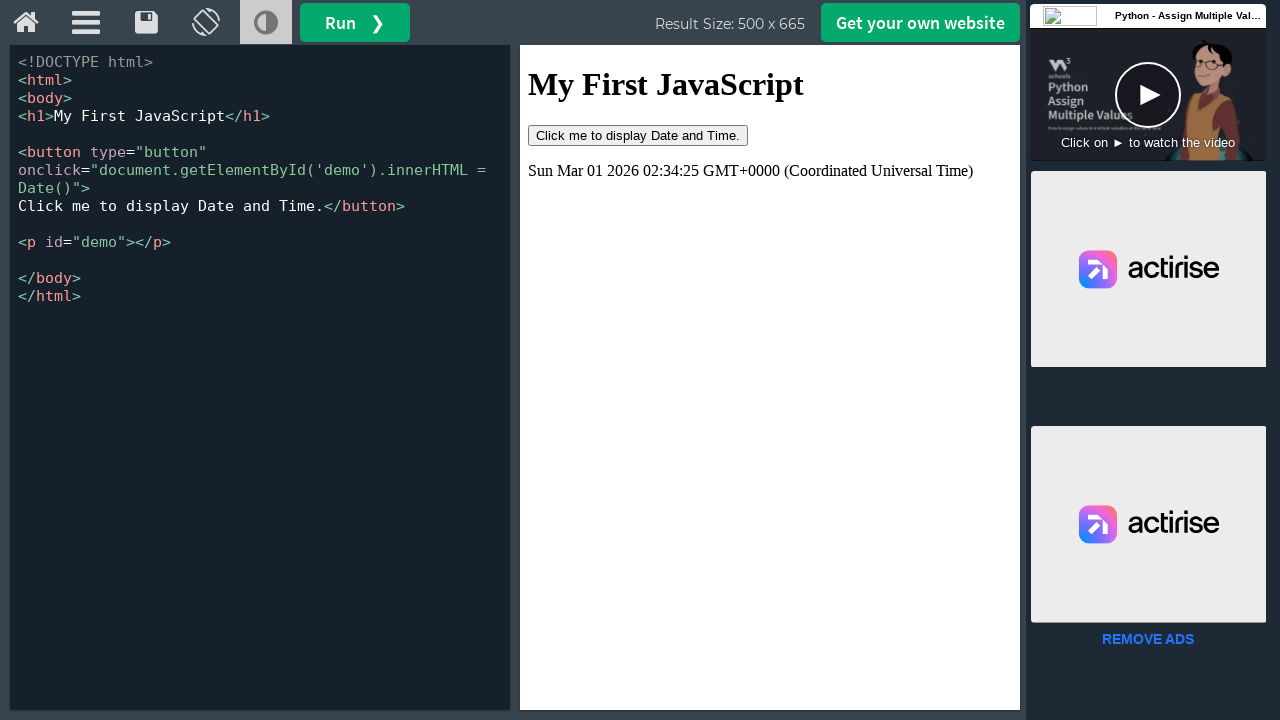